Tests Python.org search functionality by entering "pycon" in the search box and submitting the search

Starting URL: http://www.python.org

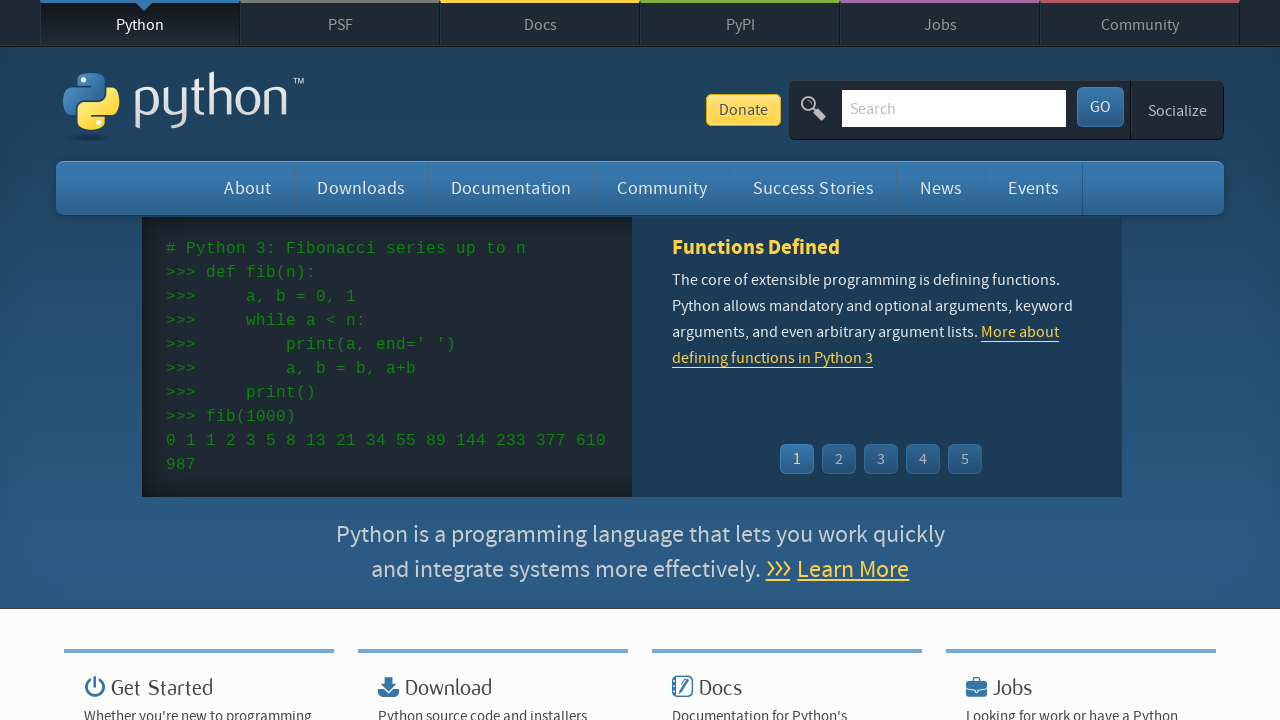

Located and cleared the search box on input[name='q']
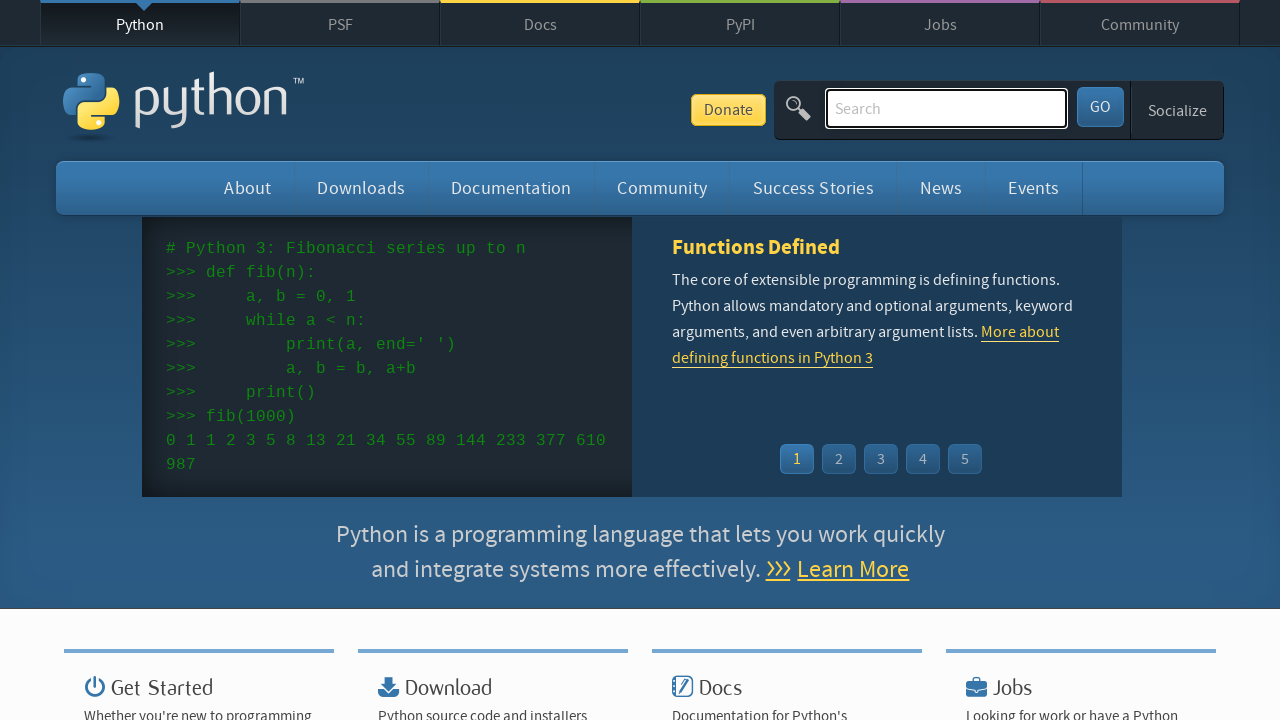

Entered 'pycon' into the search box on input[name='q']
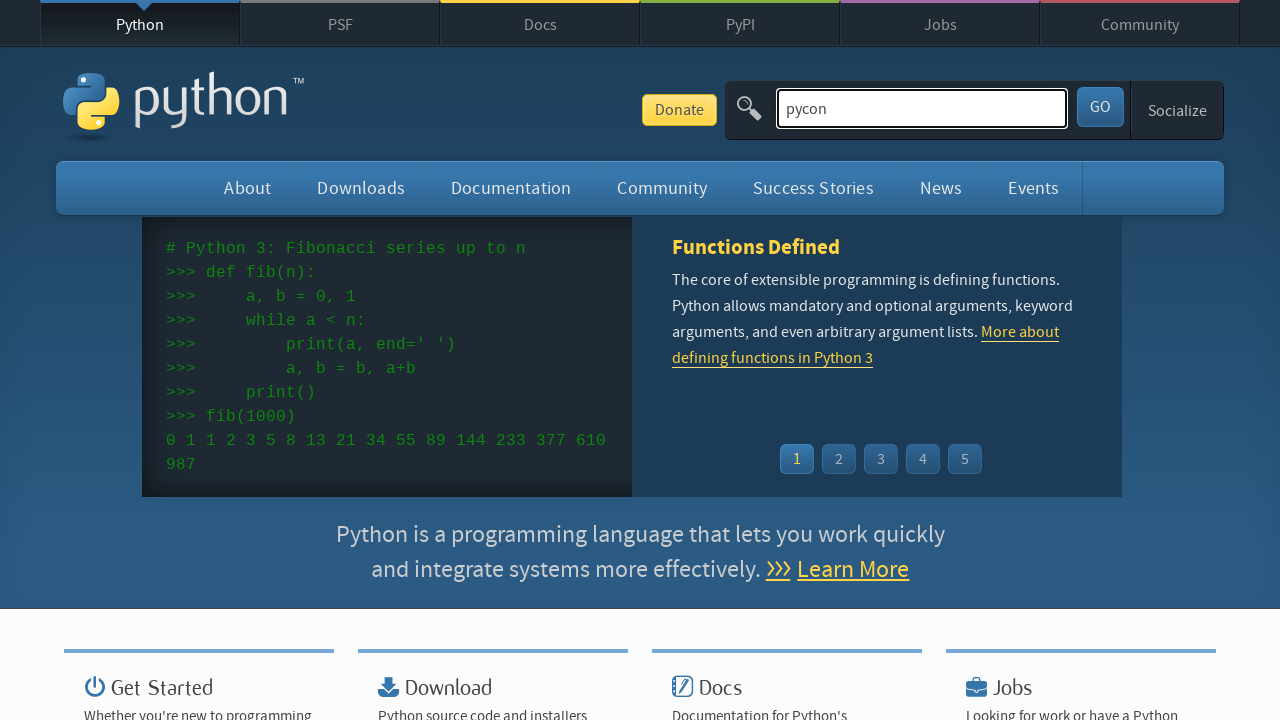

Submitted search by pressing Enter on input[name='q']
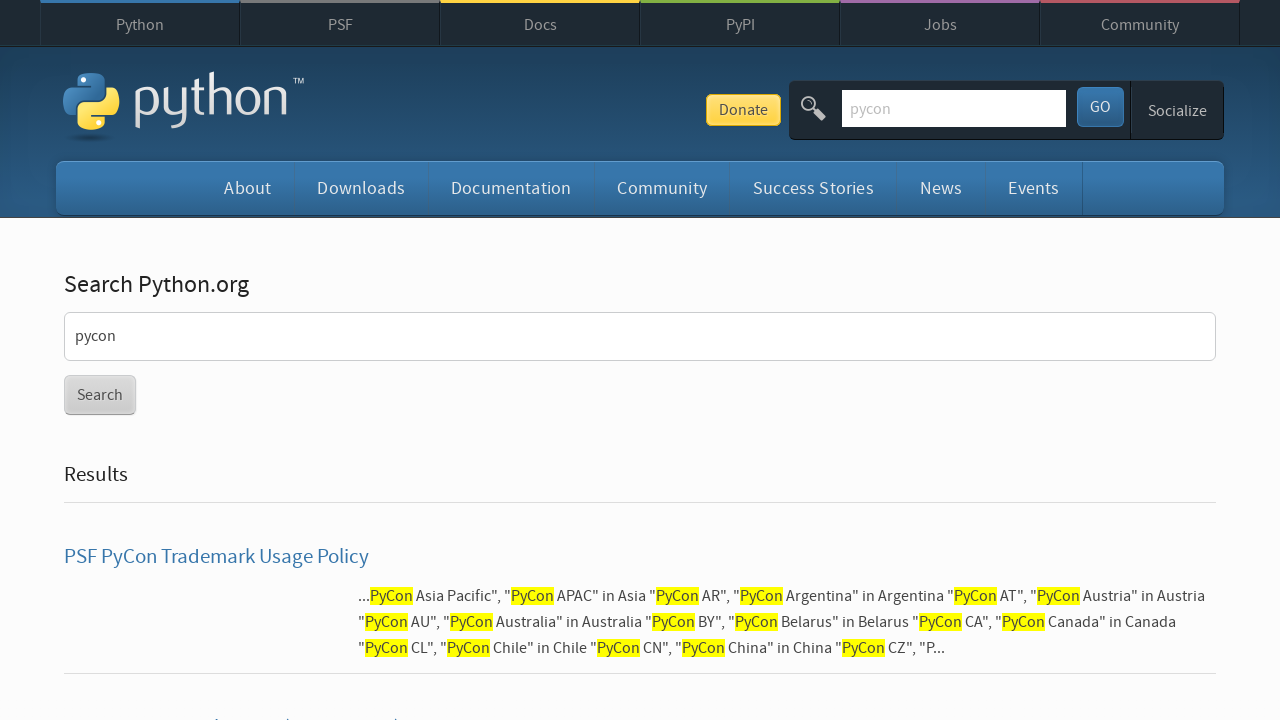

Search results page loaded successfully
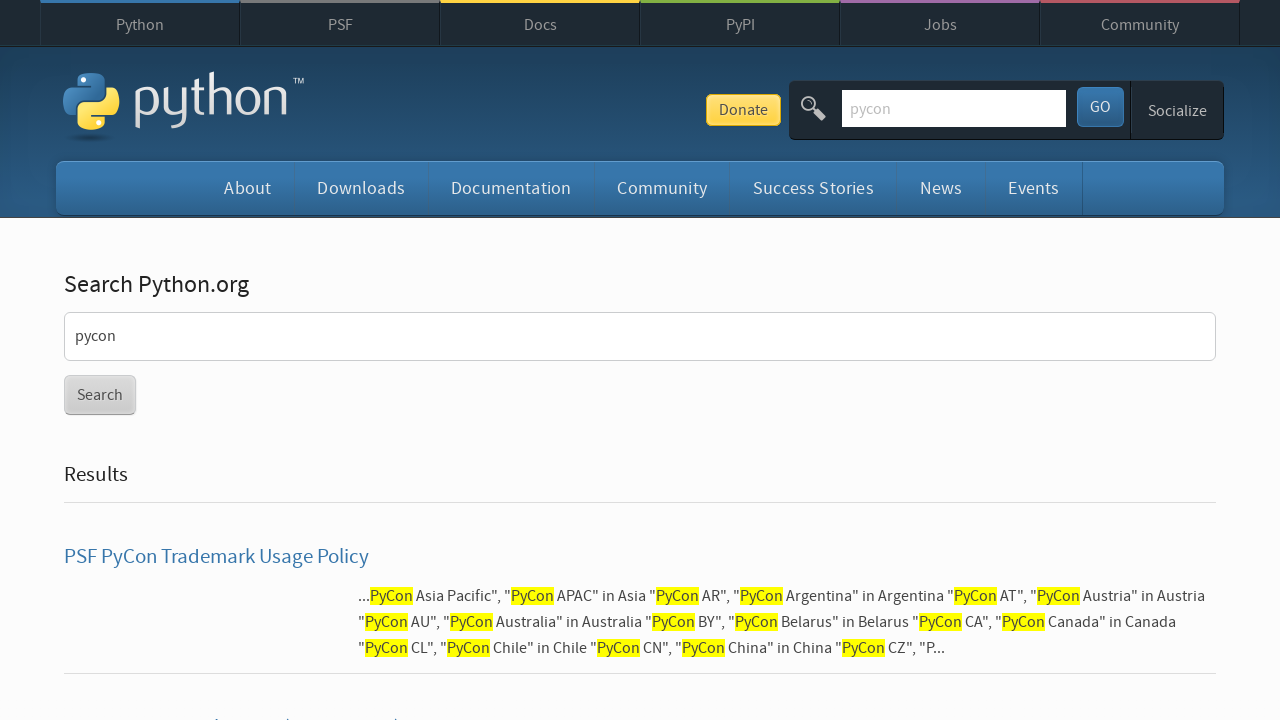

Verified that search results are displayed (no 'No results found' message)
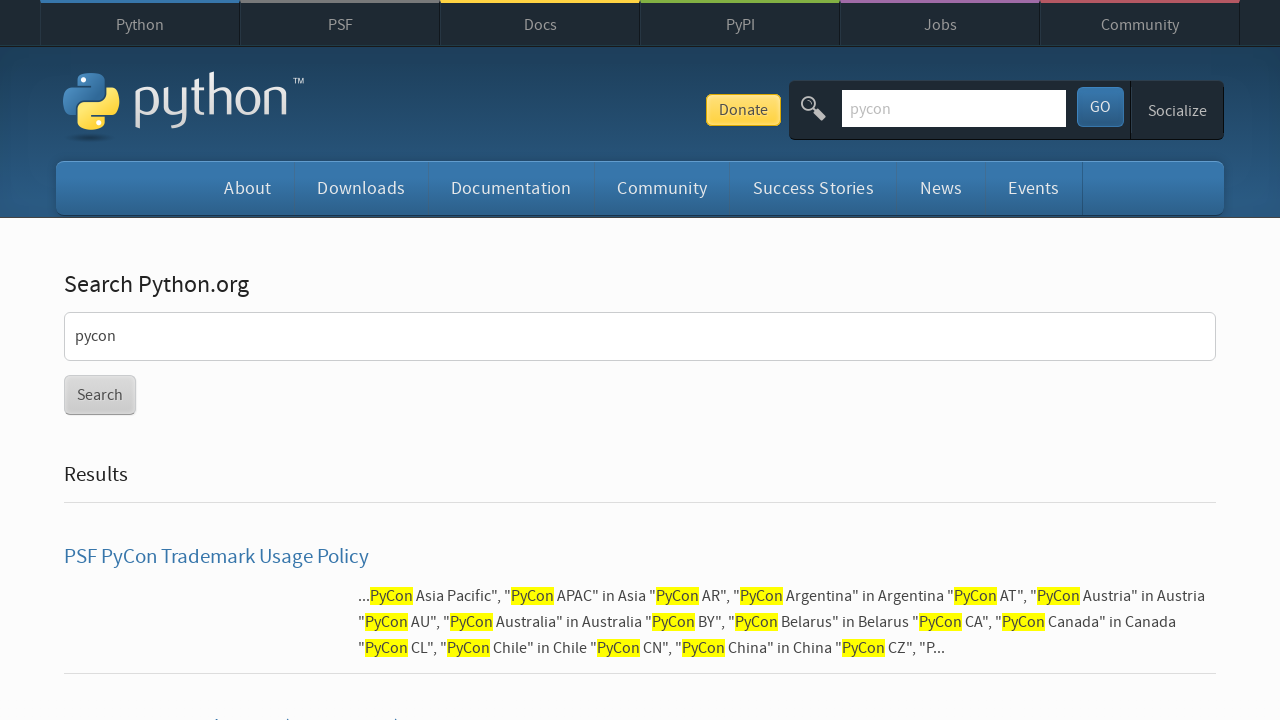

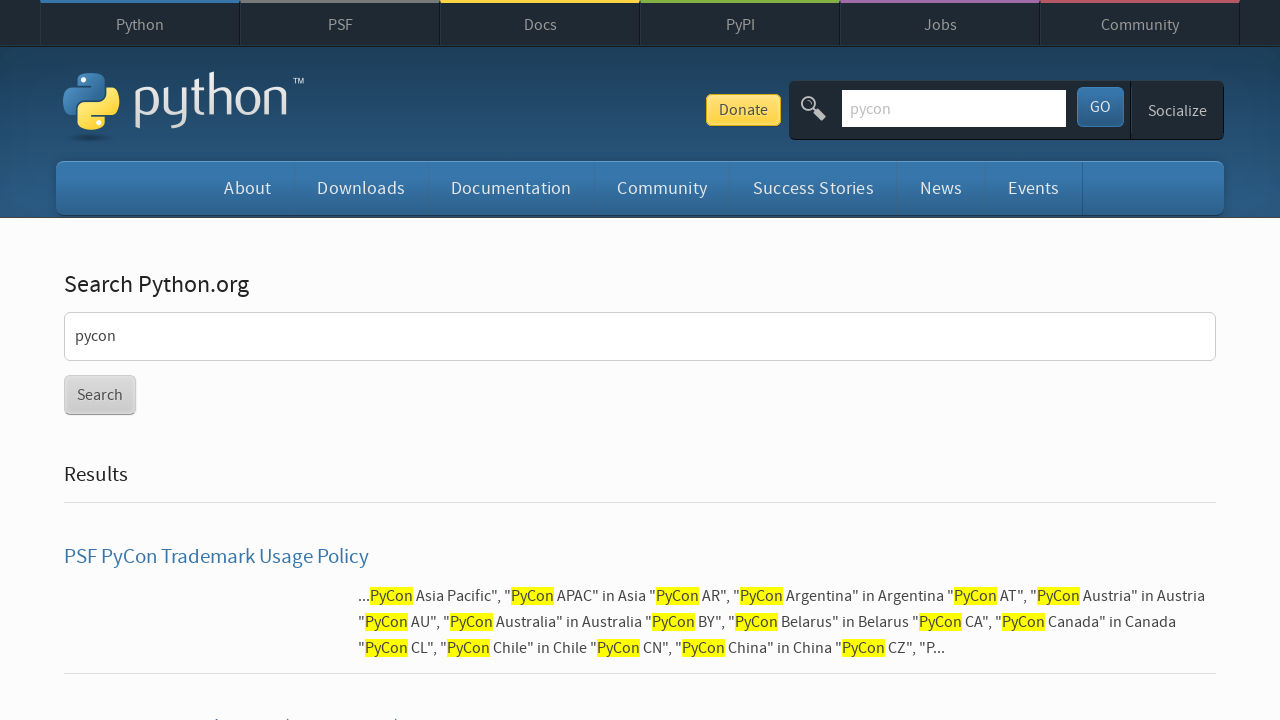